Tests window handling functionality by clicking a button that opens a new window, switching to it, and then closing it

Starting URL: https://leafground.com/window.xhtml

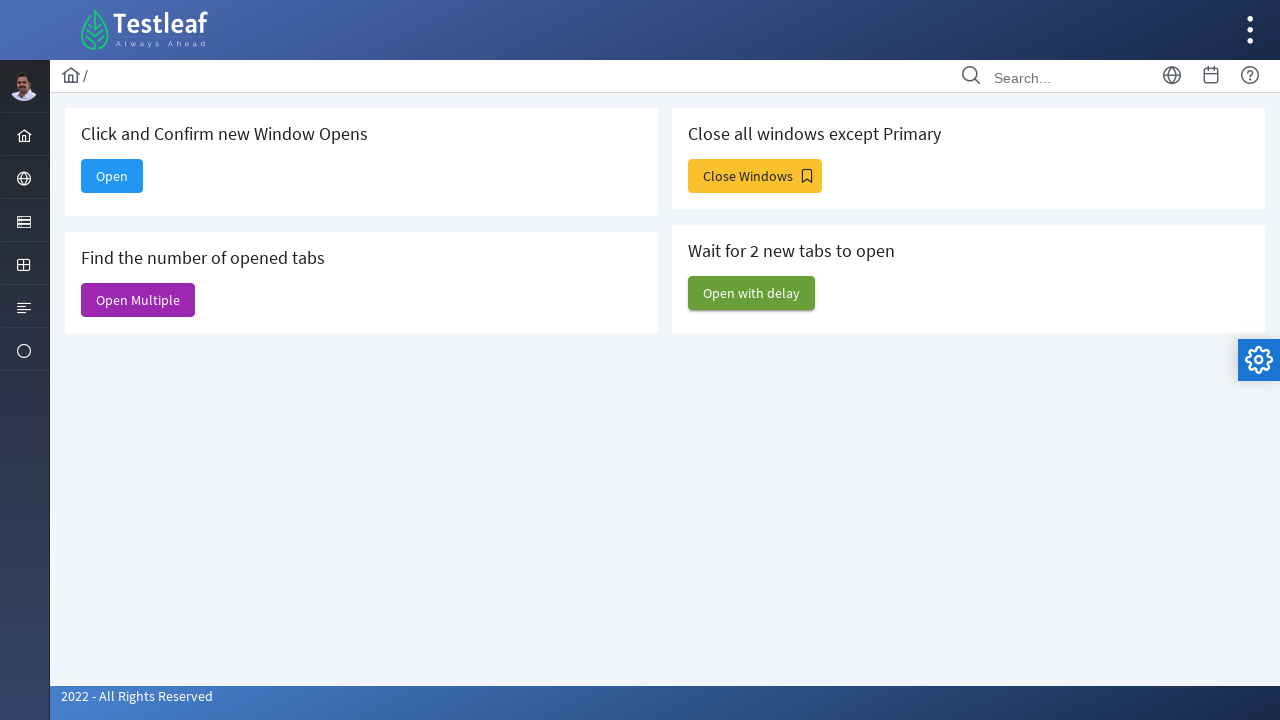

Clicked button to open new window at (112, 176) on #j_idt88\:new
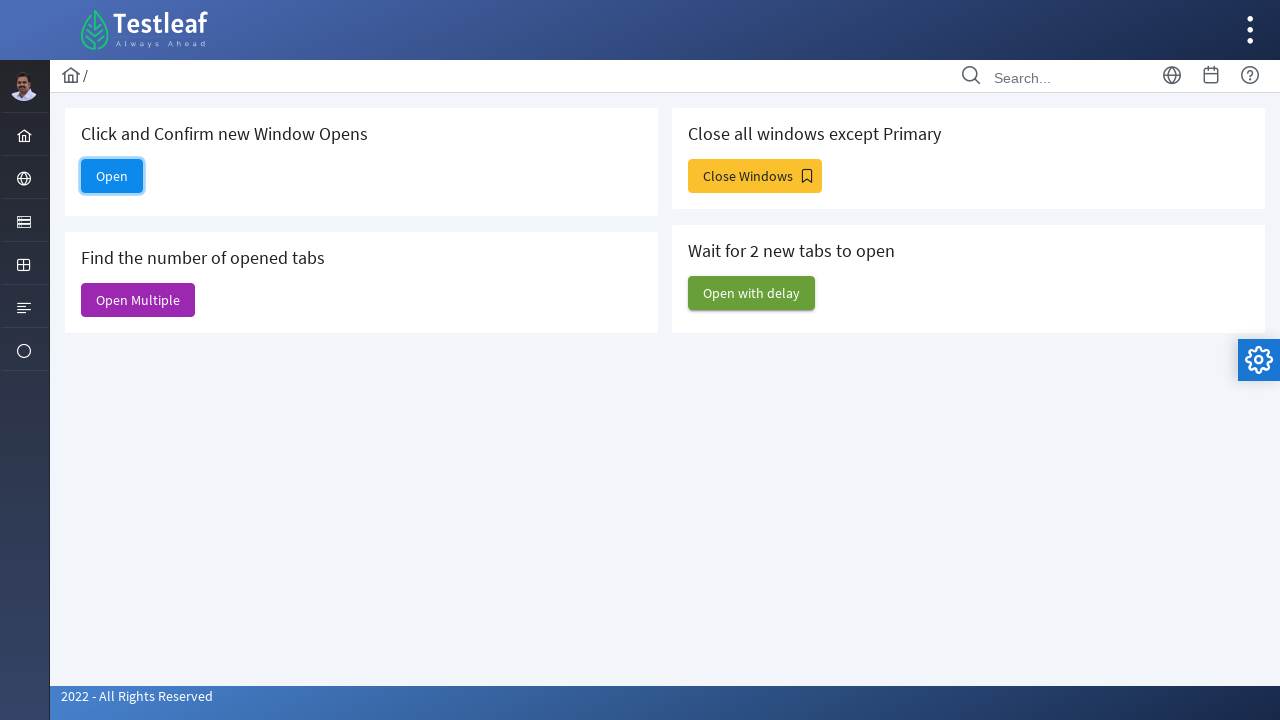

Captured newly opened window/page
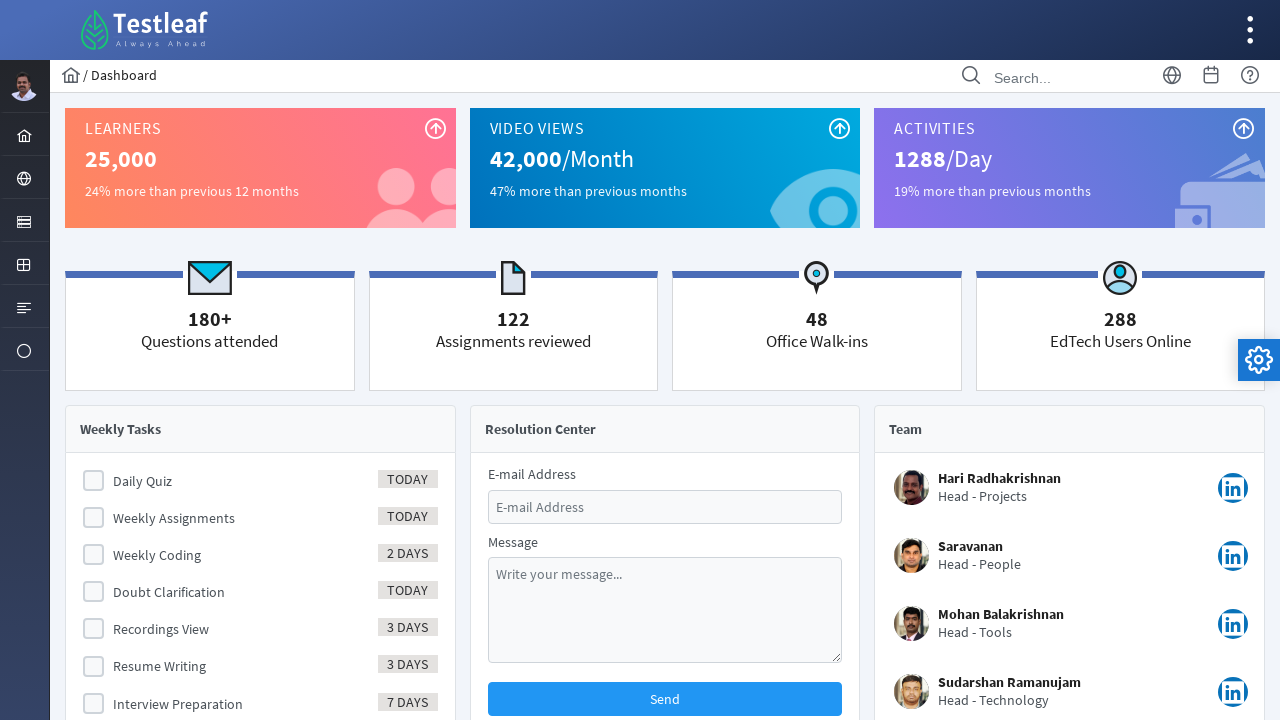

New window fully loaded
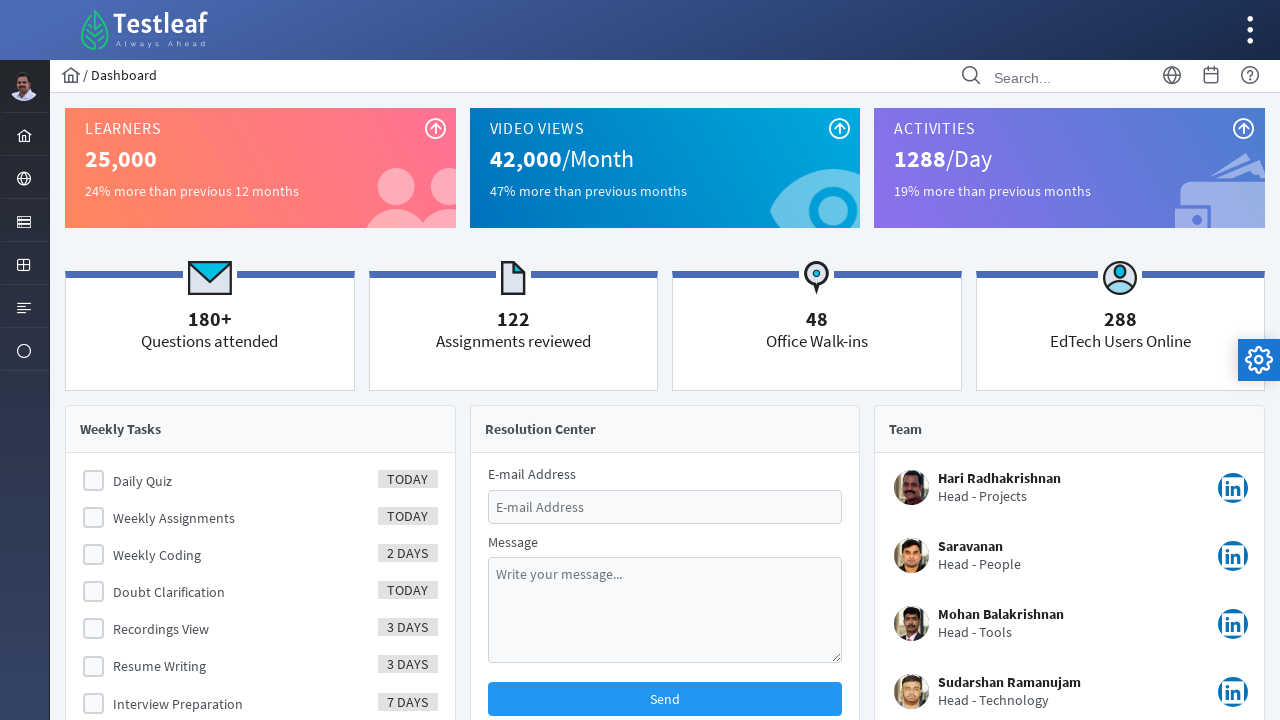

Retrieved new window title: Dashboard
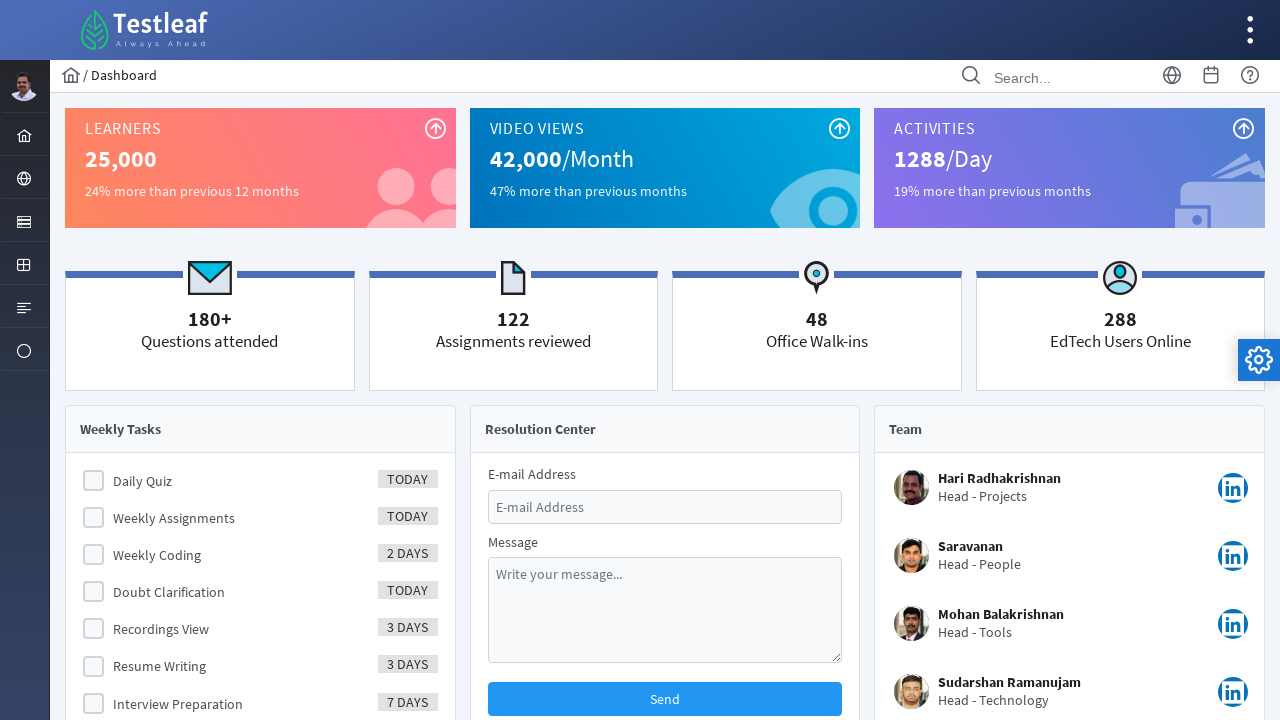

Closed the new window
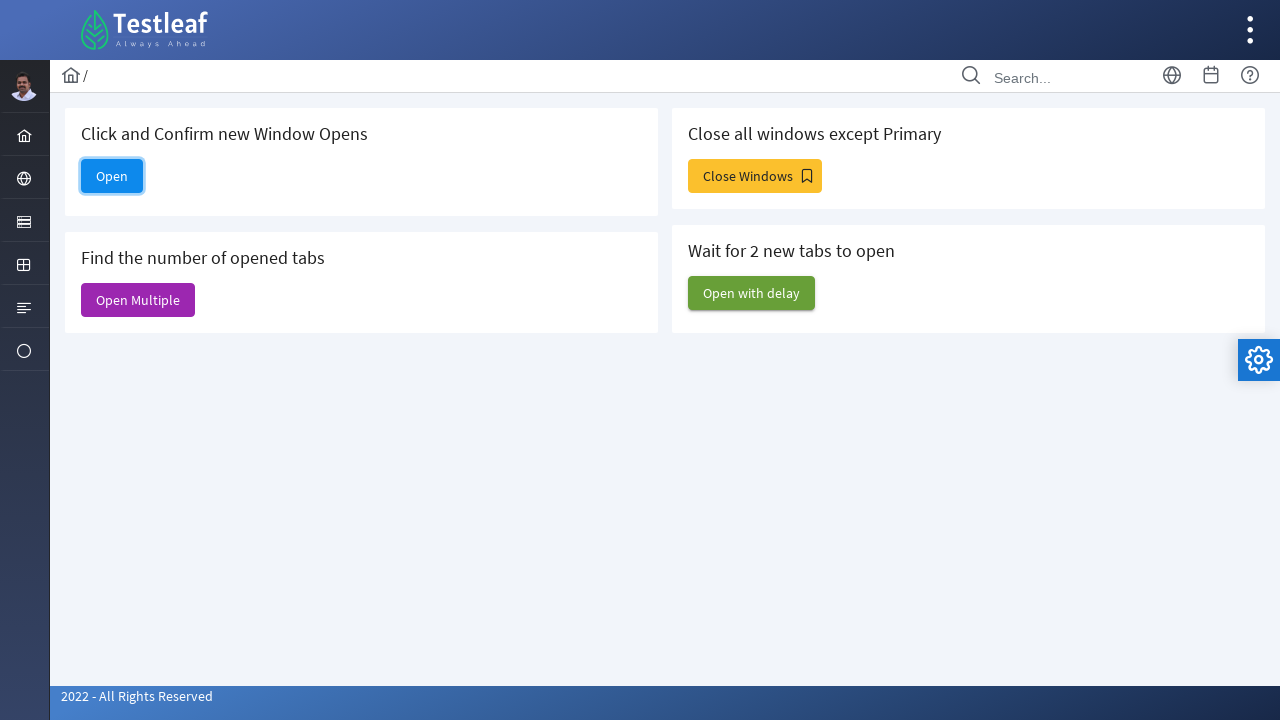

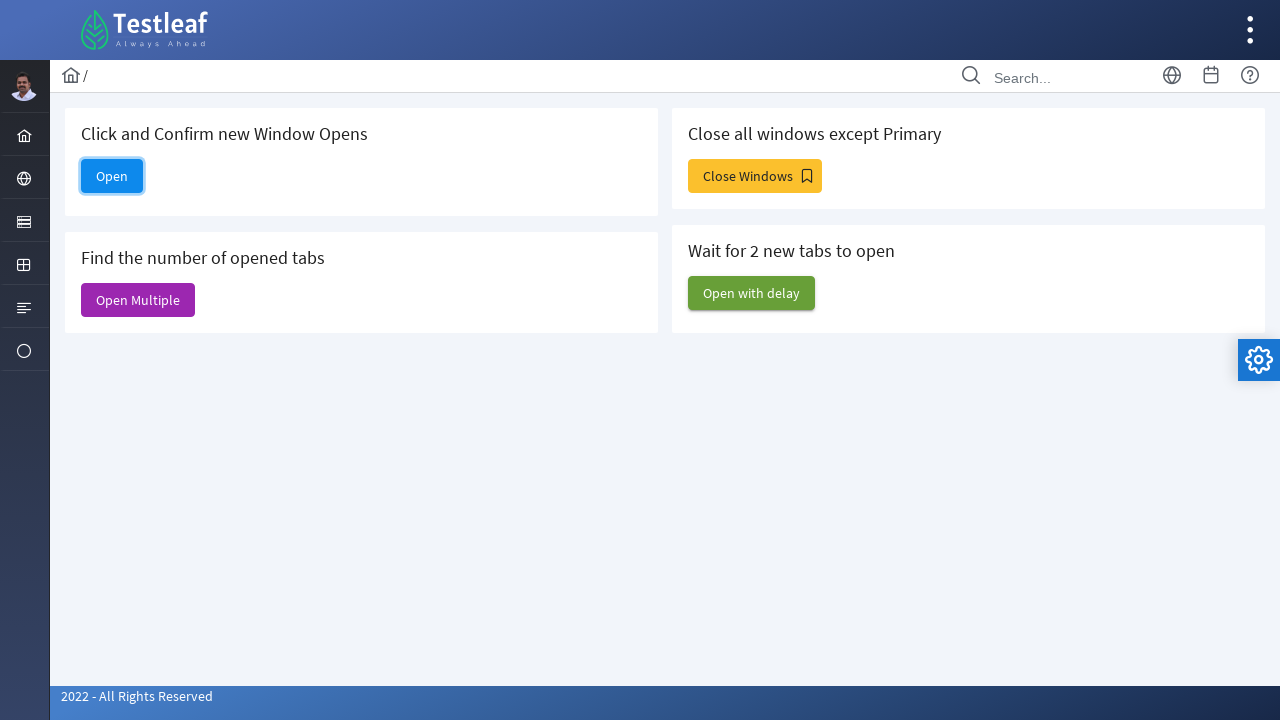